Tests navigation on the e.pl website by clicking through several menu/navigation elements in a table-based layout.

Starting URL: http://www.e.pl/

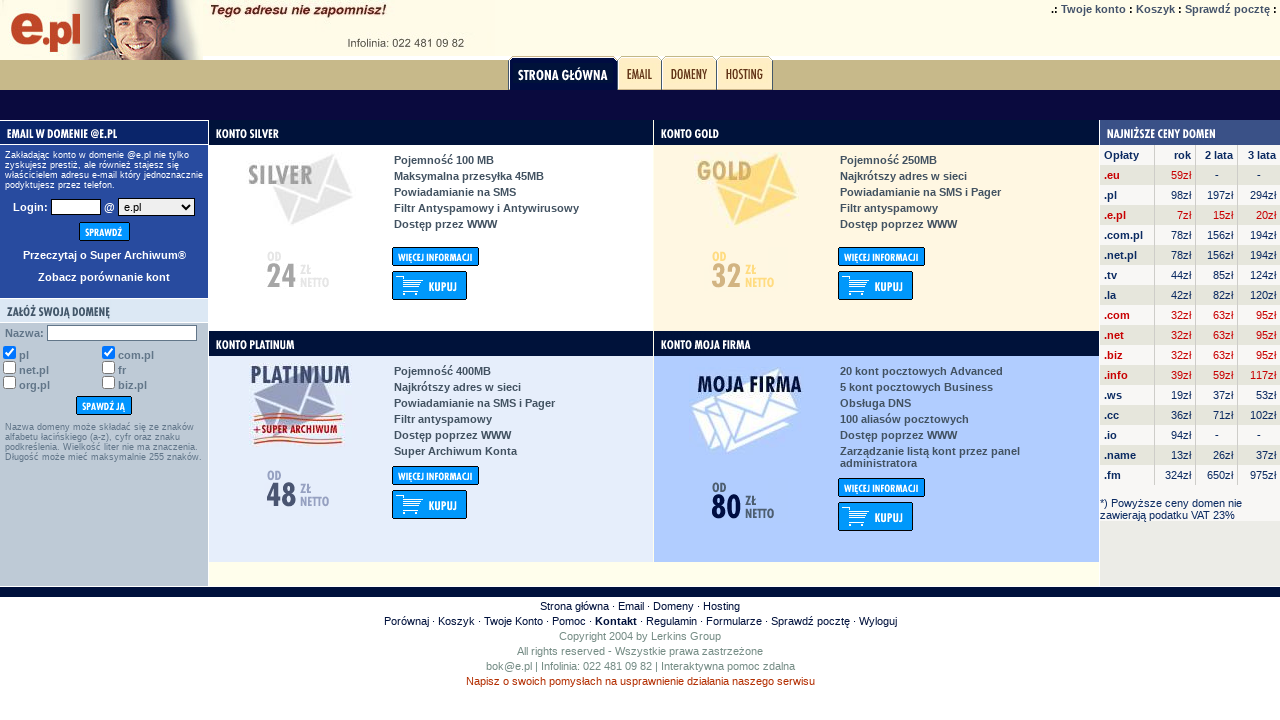

Clicked first navigation element in table-based layout at (639, 73) on xpath=/html/body/table/tbody/tr[2]/td/table/tbody/tr/td/table/tbody/tr/td[8]/nob
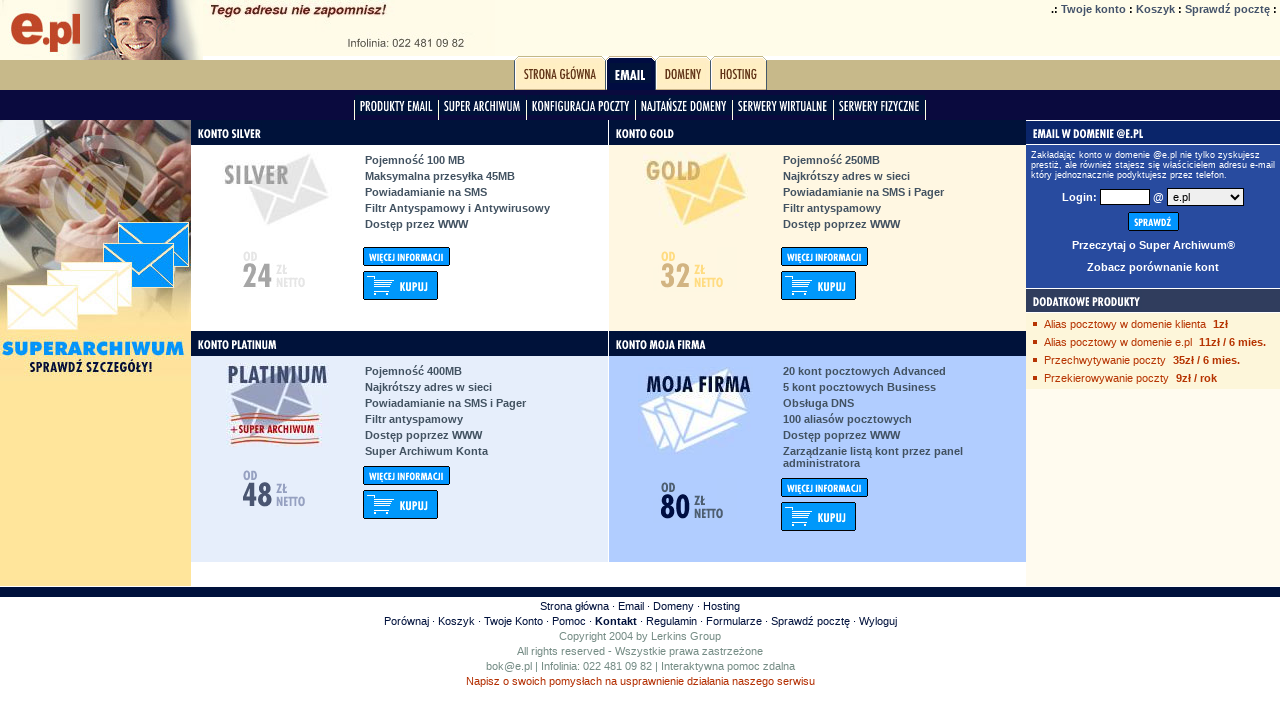

Clicked second navigation element in table-based layout at (682, 73) on xpath=/html/body/table/tbody/tr[2]/td/table/tbody/tr/td/table/tbody/tr/td[12]/no
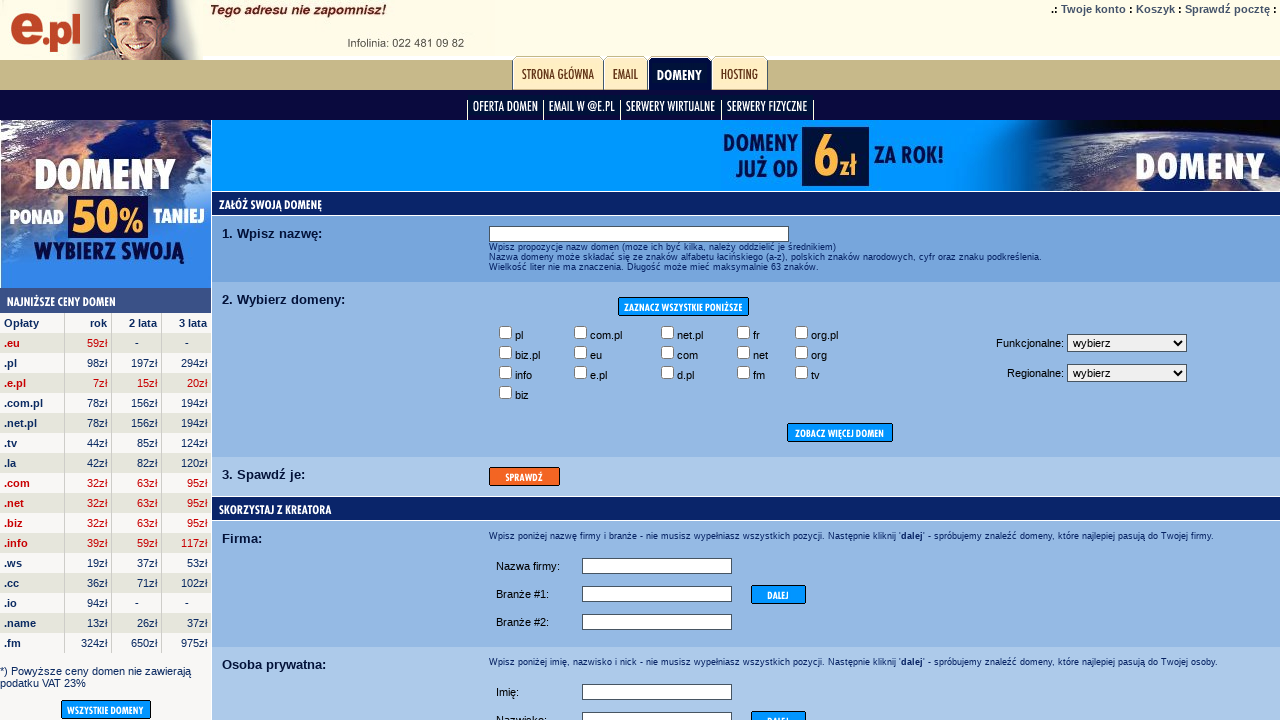

Clicked third navigation element (image link) in table-based layout at (740, 73) on xpath=/html/body/table/tbody/tr[2]/td/table/tbody/tr/td/table/tbody/tr/td[16]/no
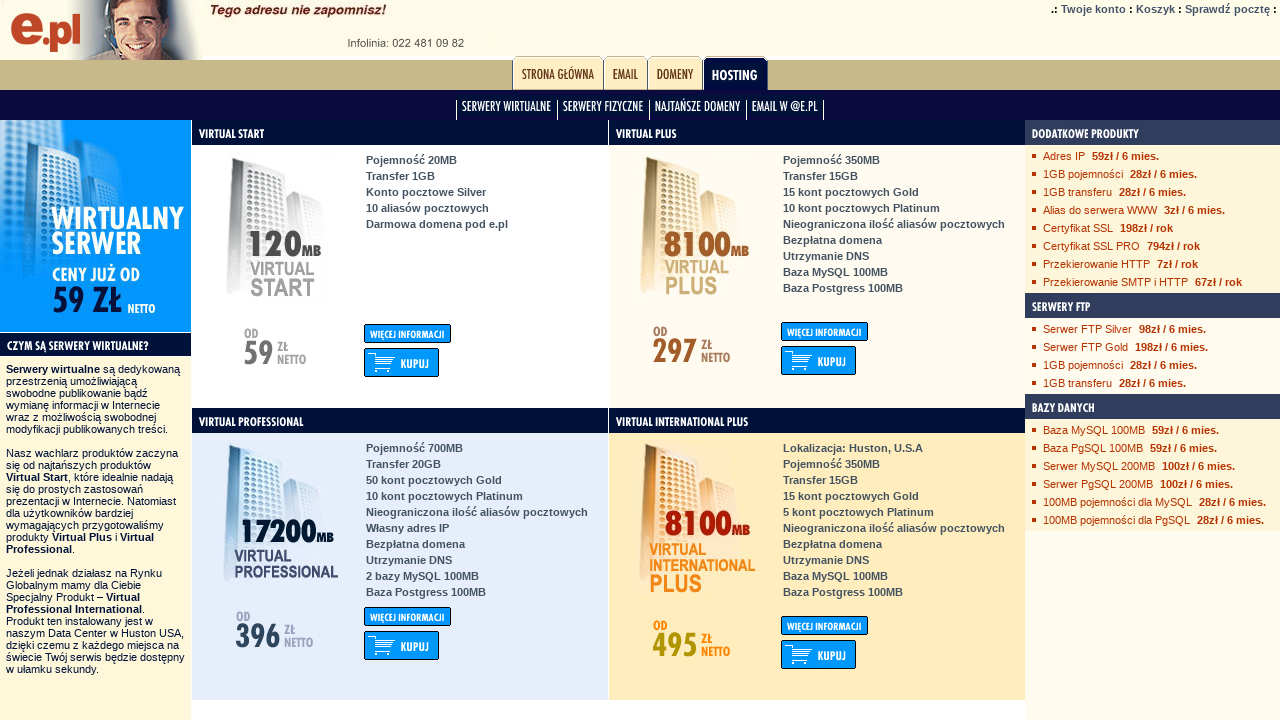

Clicked fourth navigation element (image link) in table-based layout at (558, 73) on xpath=/html/body/table/tbody/tr[2]/td/table/tbody/tr/td/table/tbody/tr/td[4]/nob
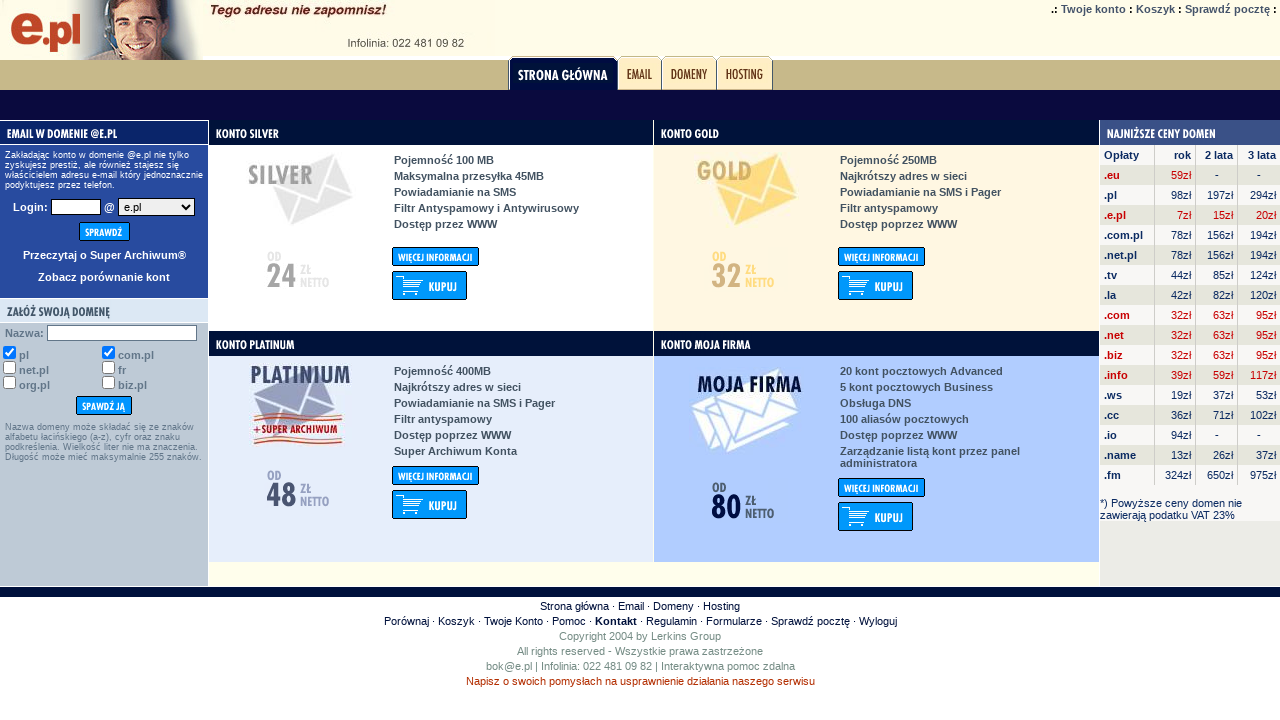

Retrieved current URL: http://www.e.pl/
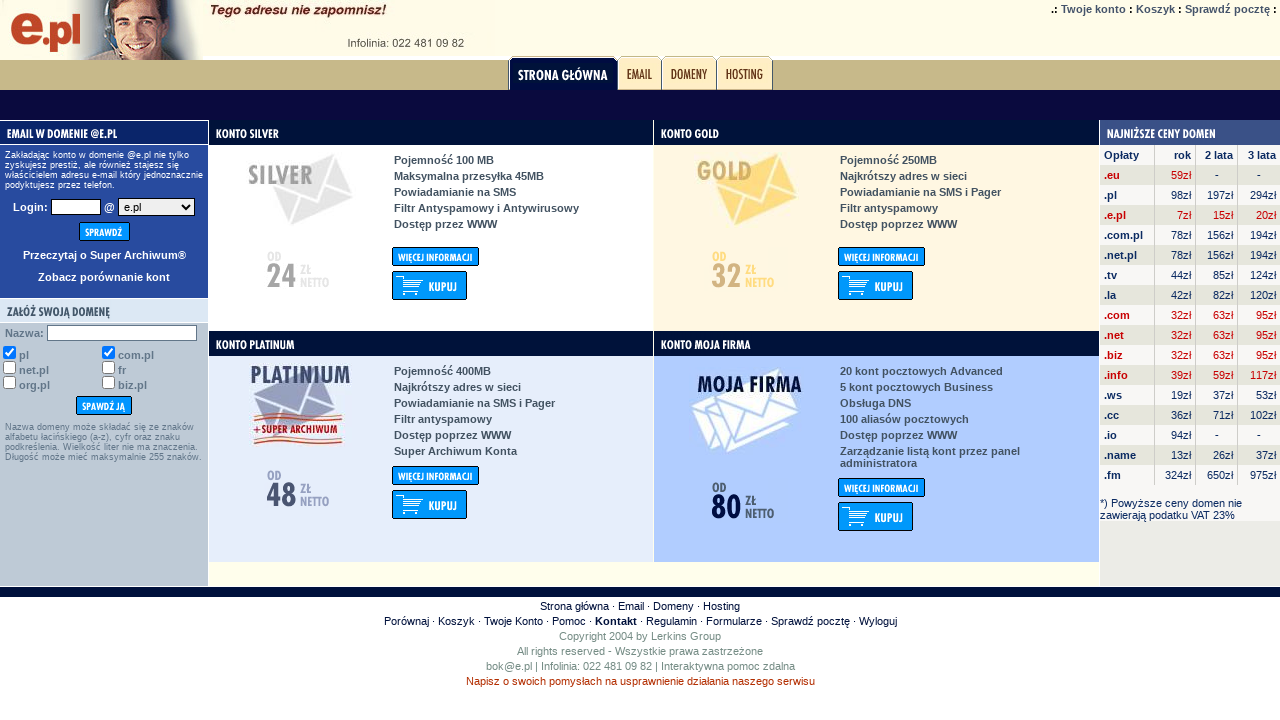

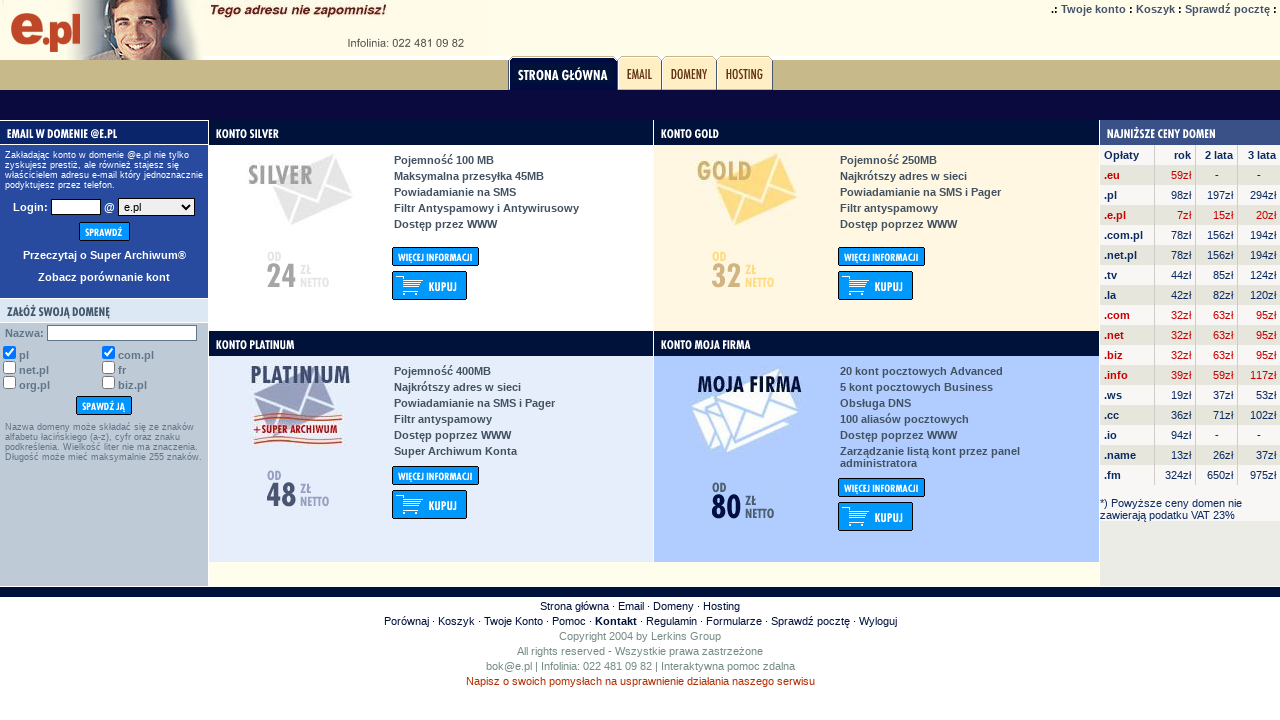